Tests e-commerce cart functionality by adding an item to the cart and verifying the cart quantity and item details match the selected product.

Starting URL: https://bstackdemo.com/

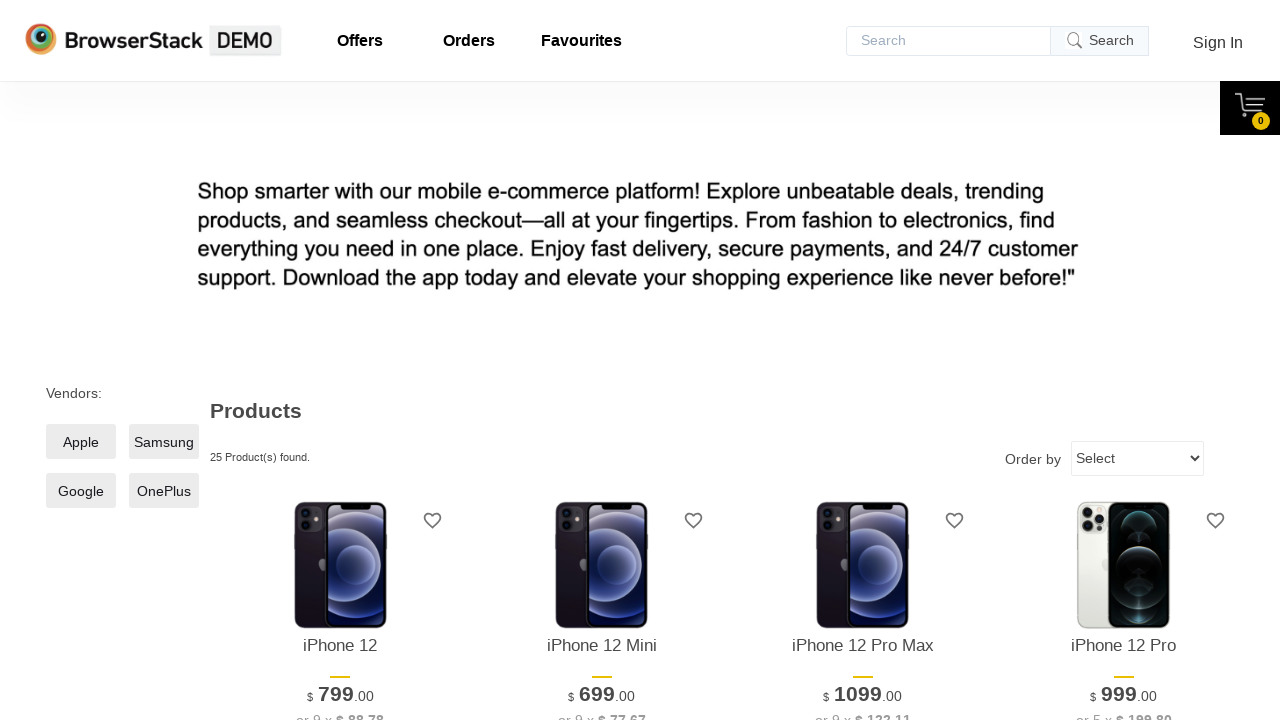

Clicked 'Add to Cart' button for first item at (340, 361) on [id="\31 "] >> internal:text="Add to Cart"i
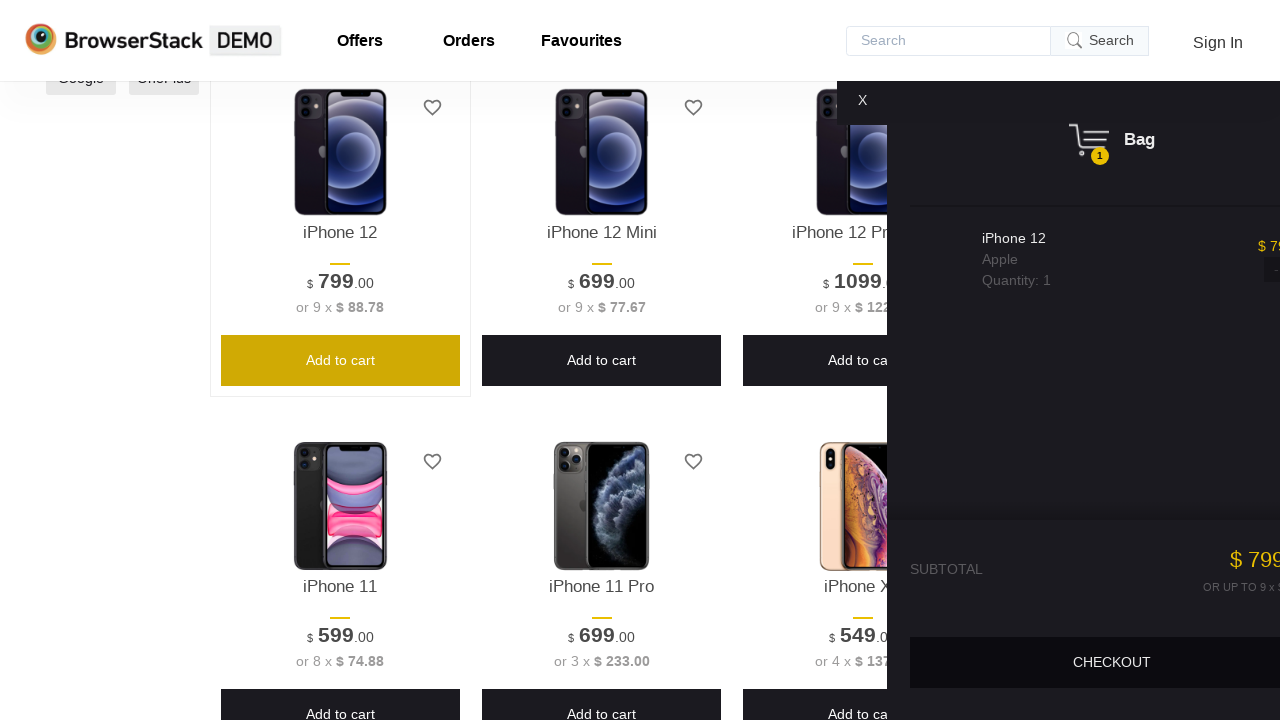

Cart quantity element loaded after adding item
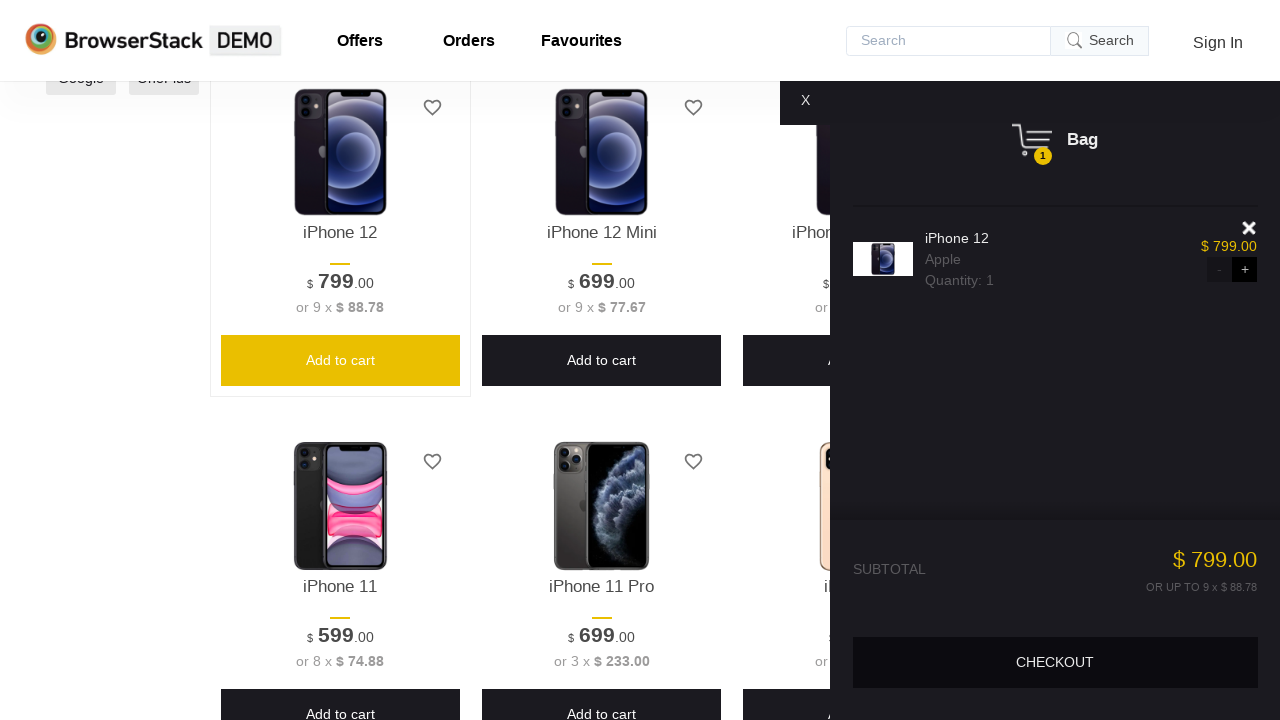

Retrieved product name: 'iPhone 12'
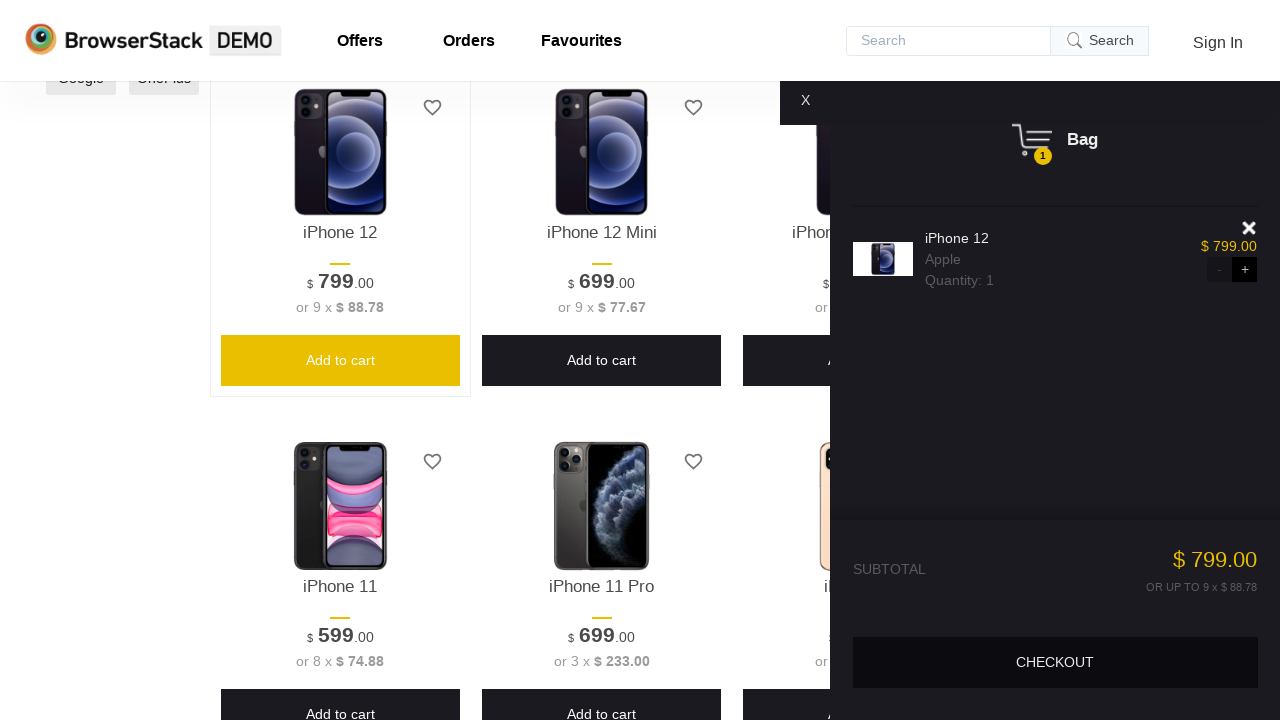

Retrieved cart quantity: '1'
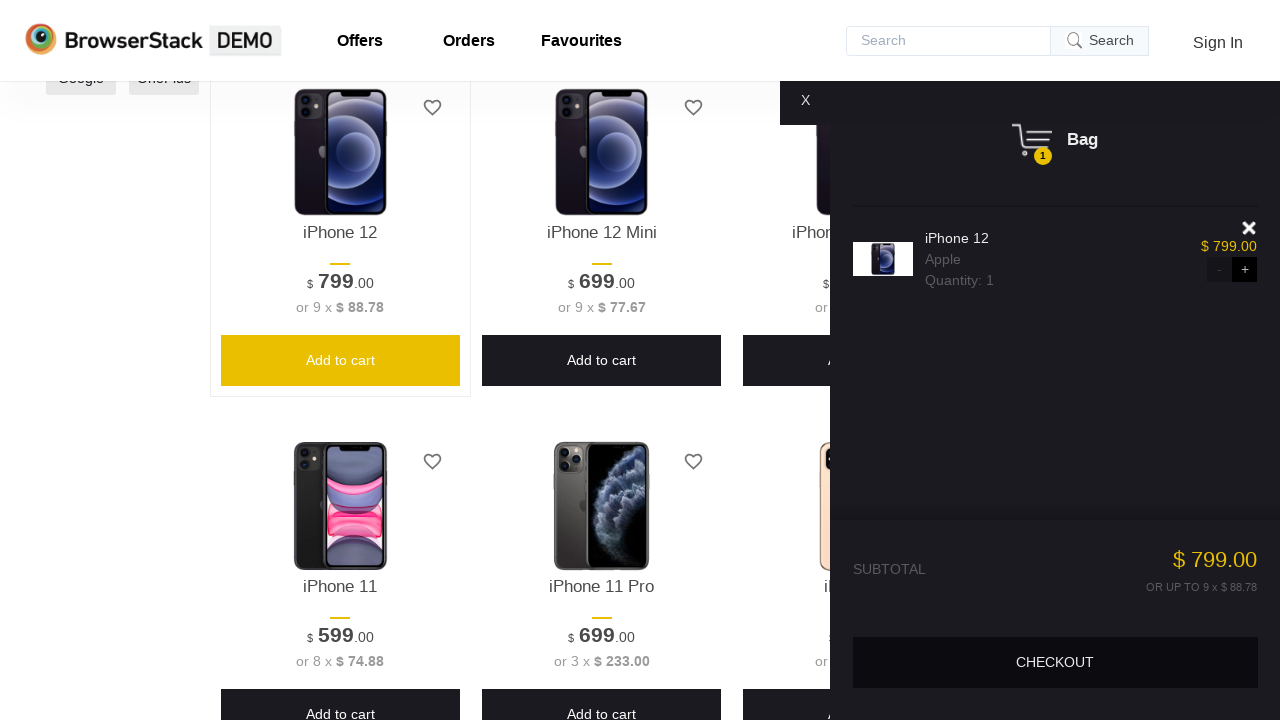

Verified cart quantity is '1'
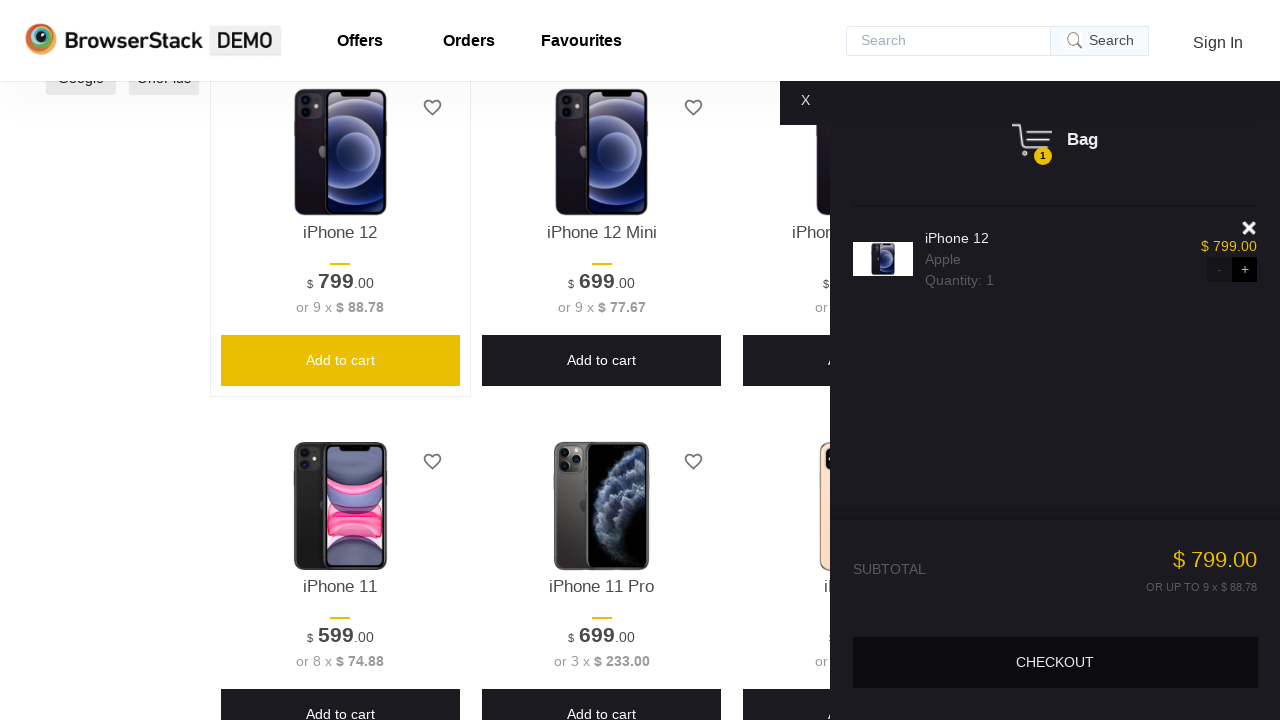

Retrieved cart item title: 'iPhone 12'
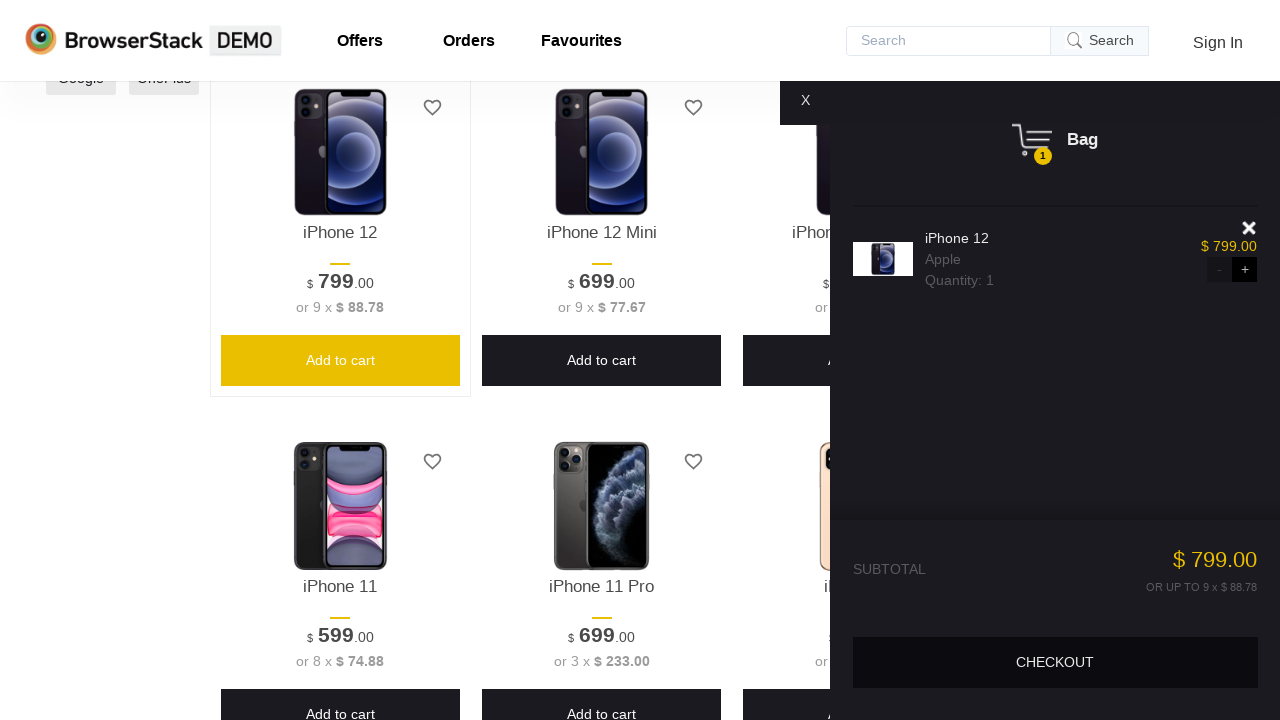

Verified cart item title matches selected product
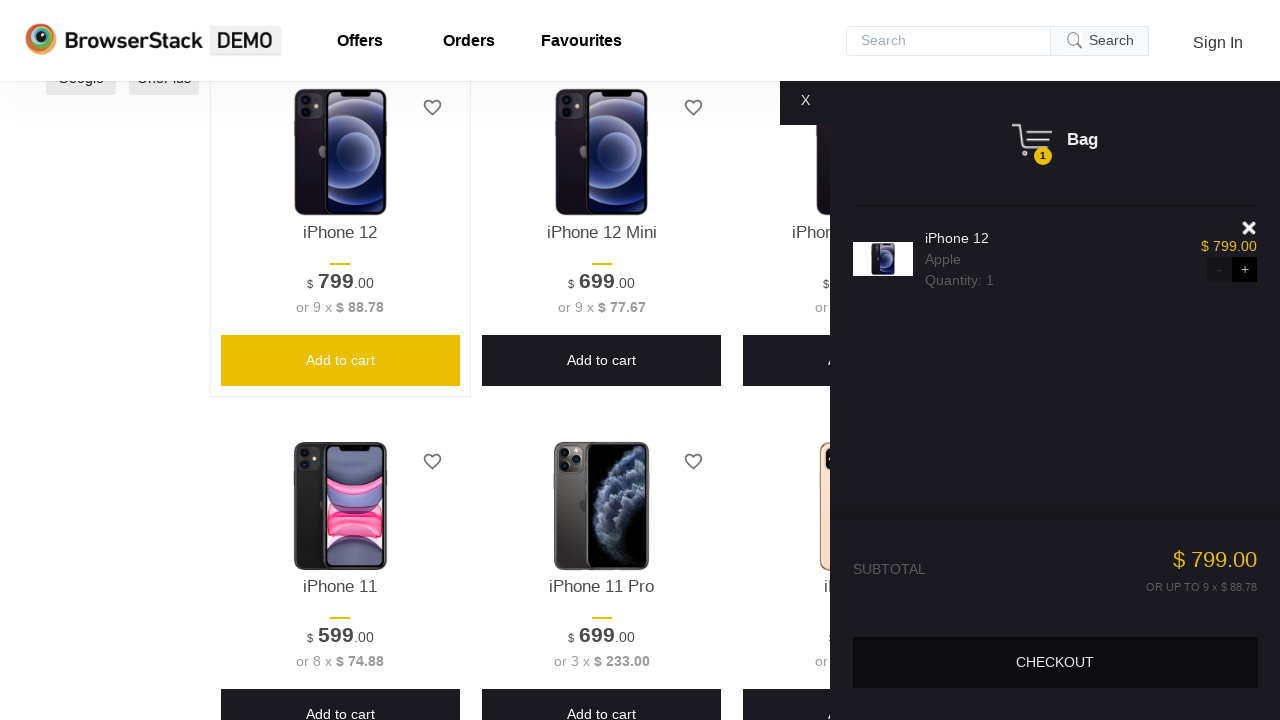

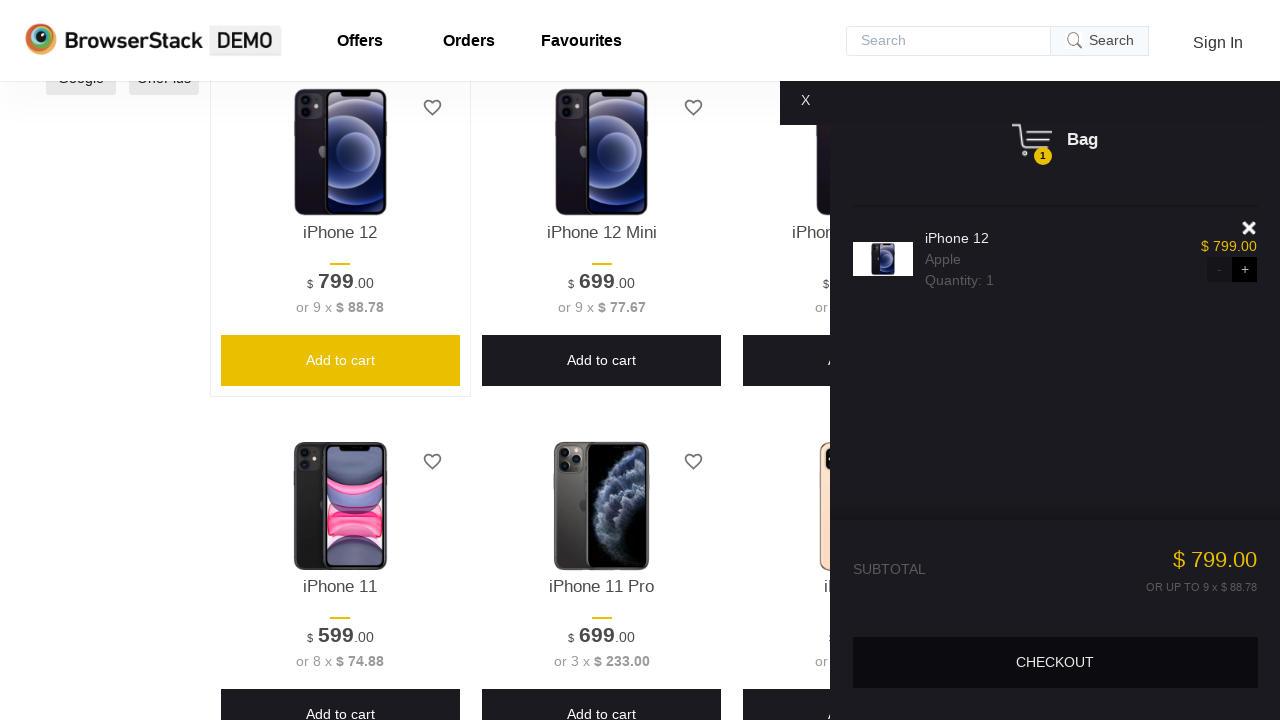